Tests selecting an option from a dropdown select element and verifying the selection

Starting URL: https://devexpress.github.io/testcafe/example/

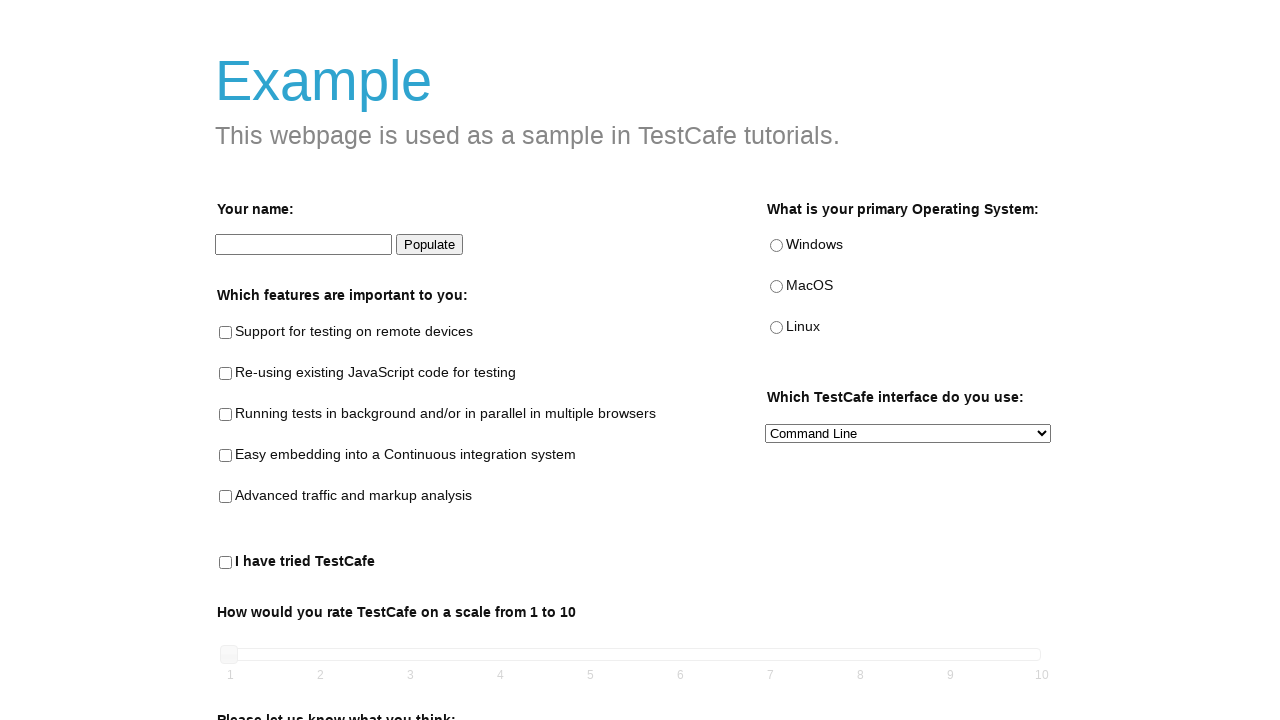

Selected 'Both' option from preferred interface dropdown on #preferred-interface
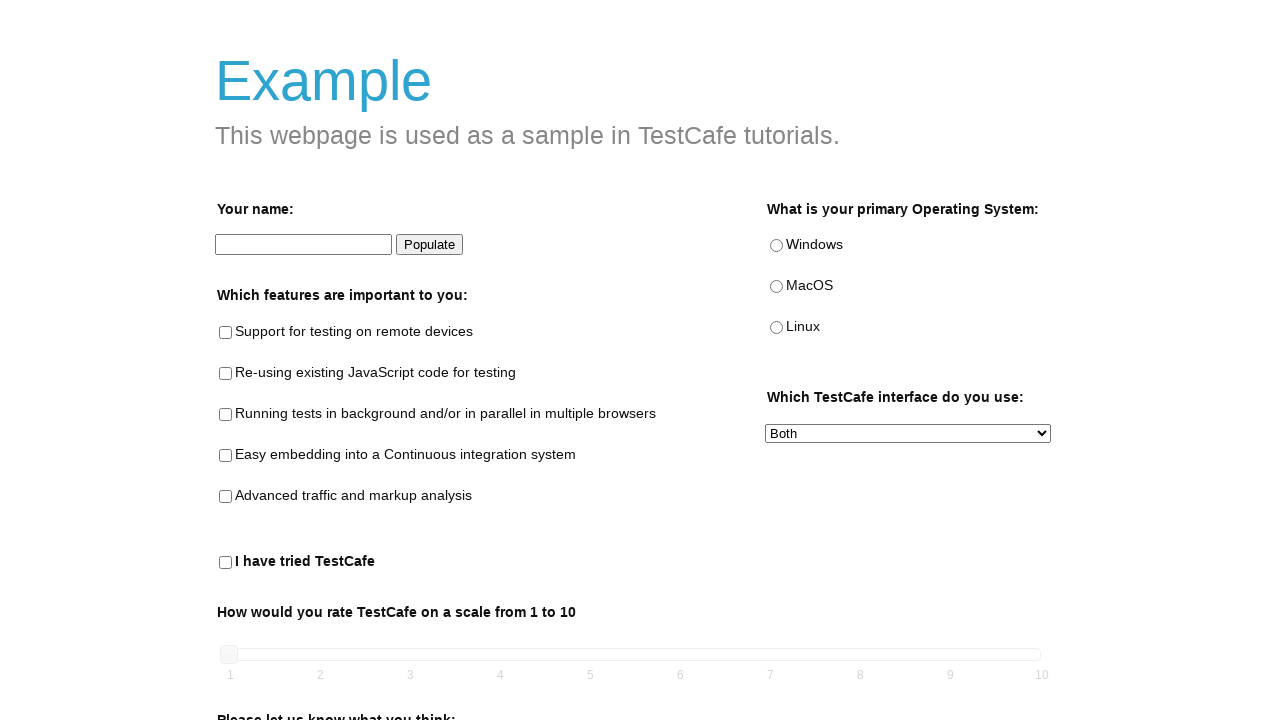

Retrieved selected value from dropdown
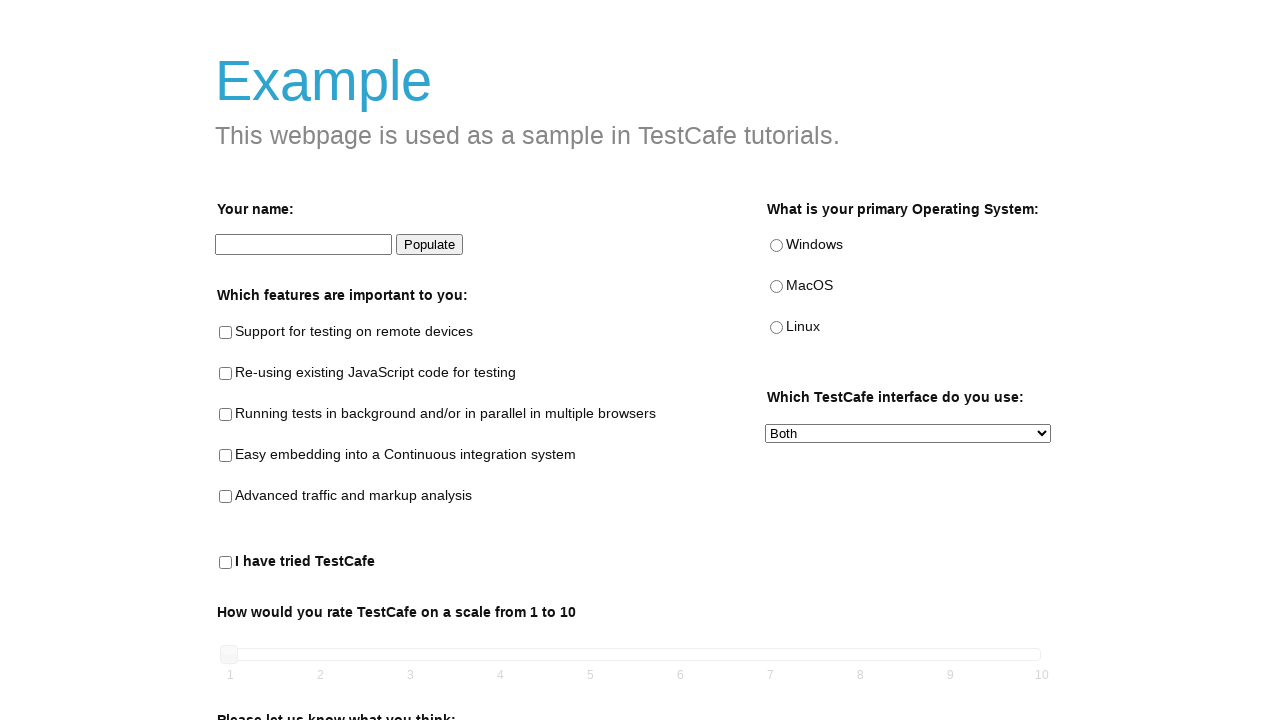

Verified dropdown value is 'Both'
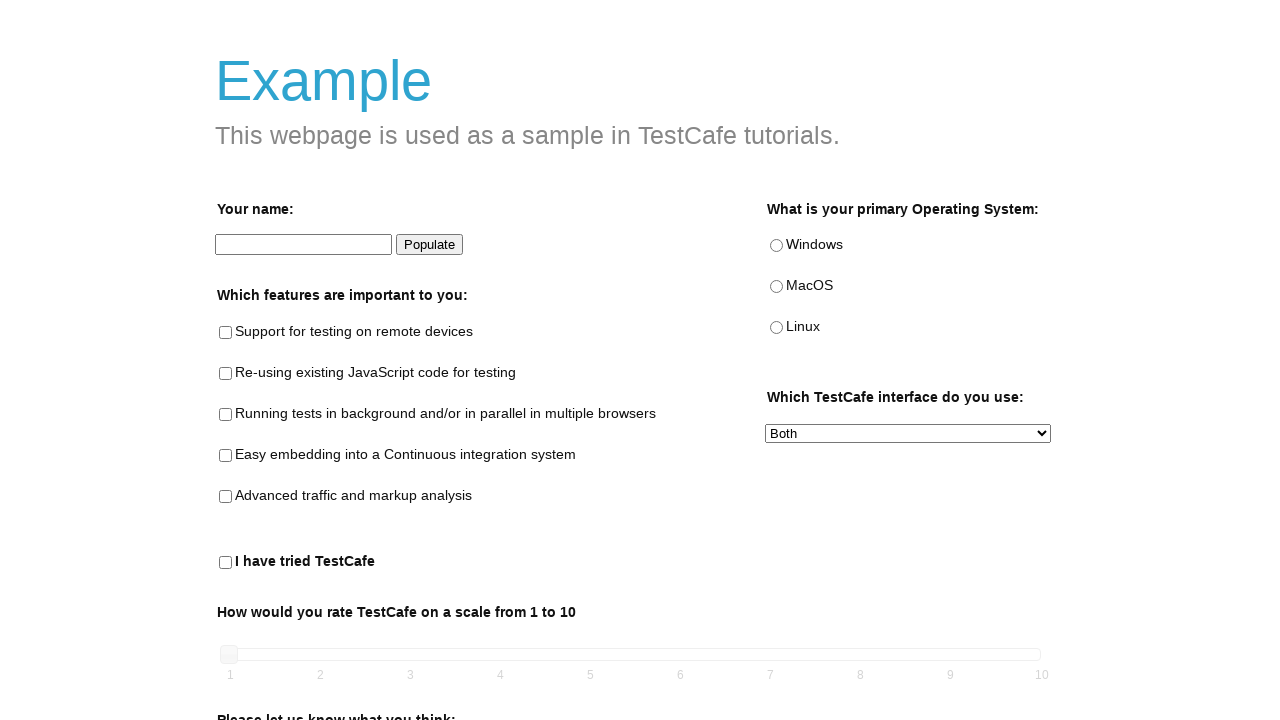

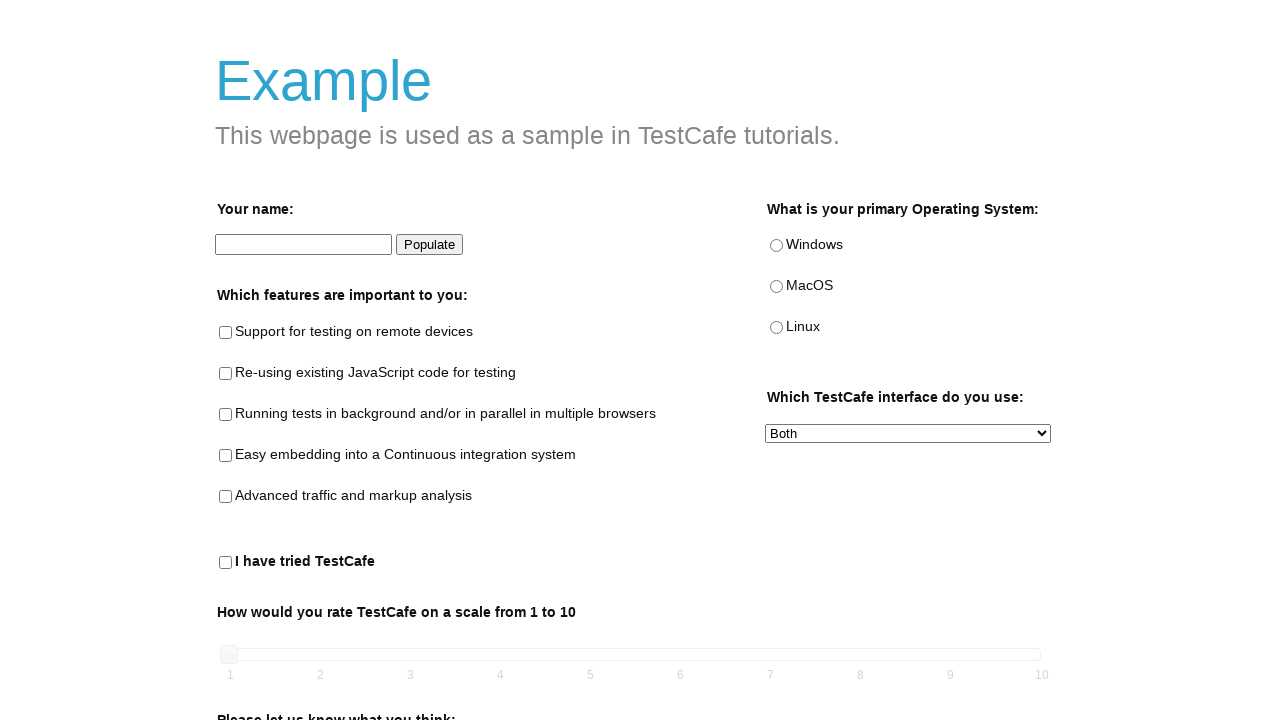